Selects "Option 2" from the dropdown by its value attribute and verifies it is selected

Starting URL: https://the-internet.herokuapp.com/dropdown

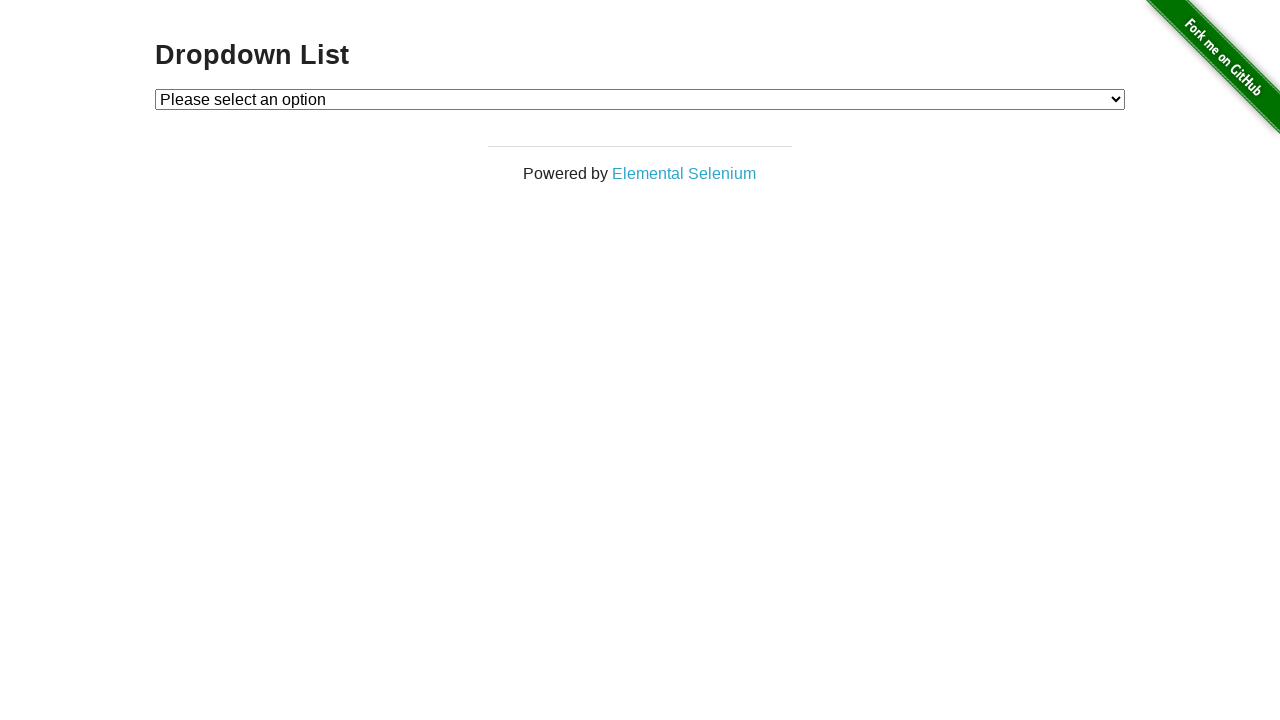

Navigated to dropdown page
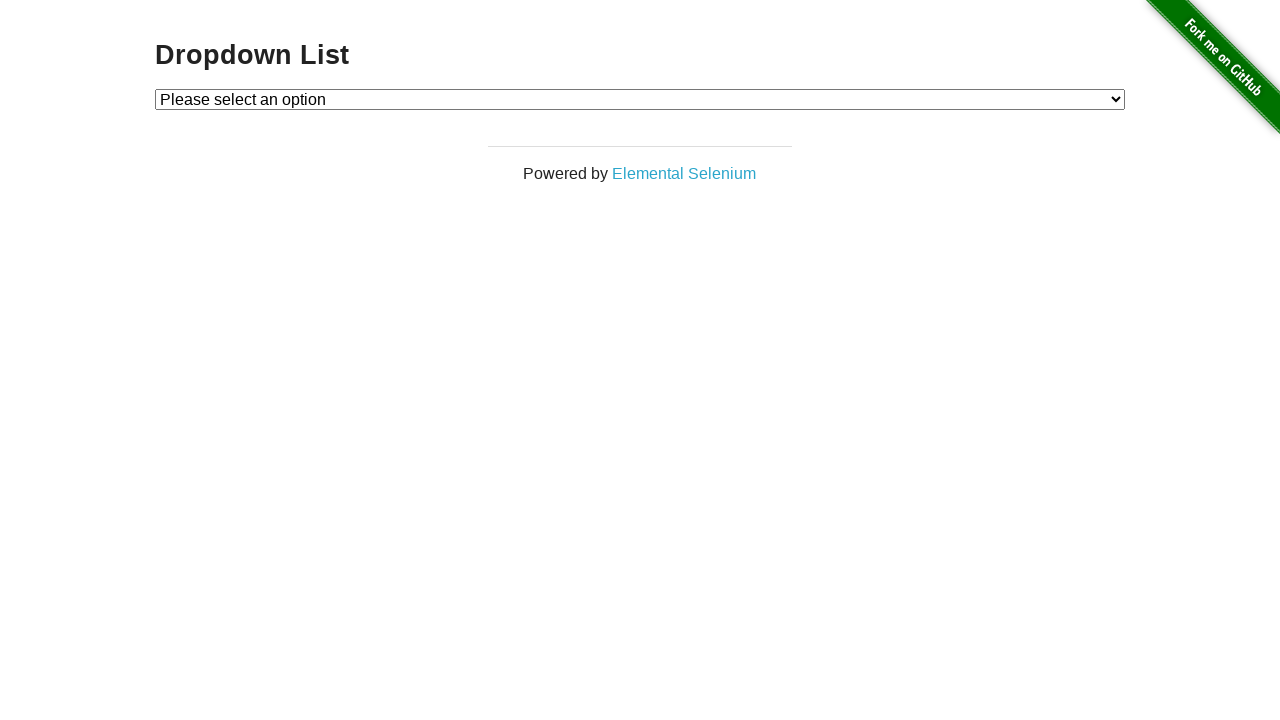

Selected 'Option 2' from dropdown by value attribute on #dropdown
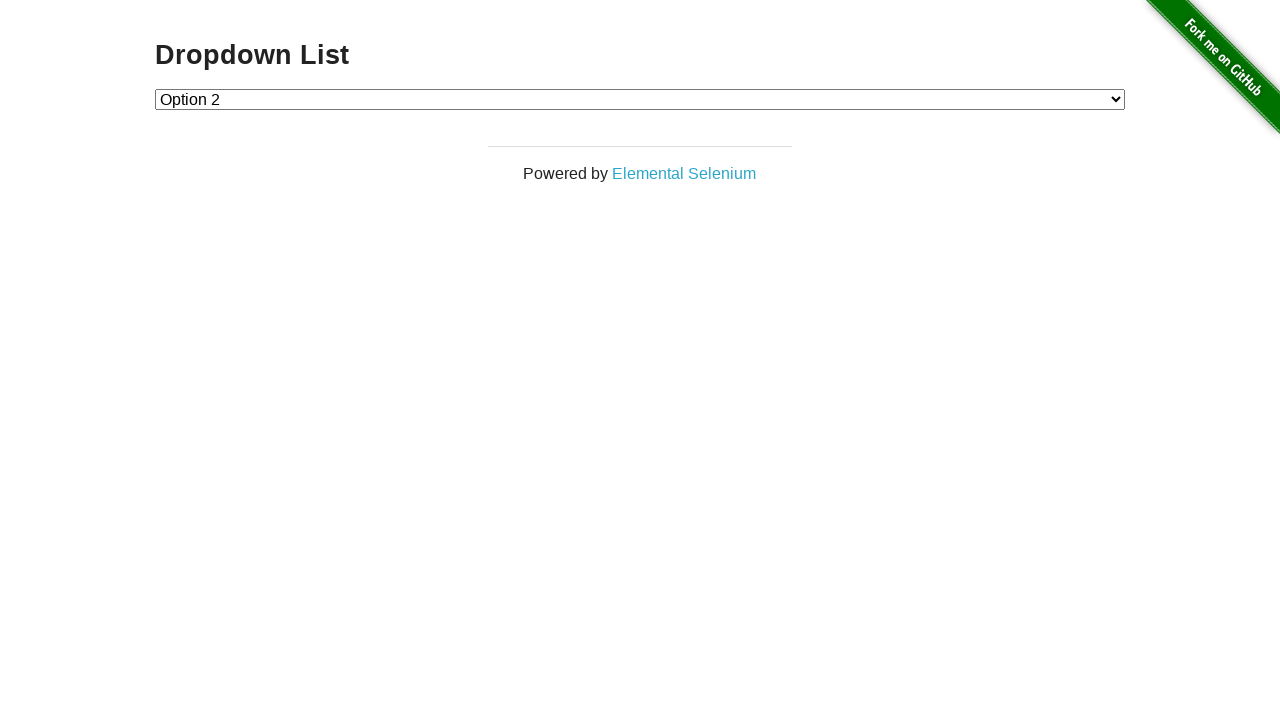

Retrieved text content of selected option
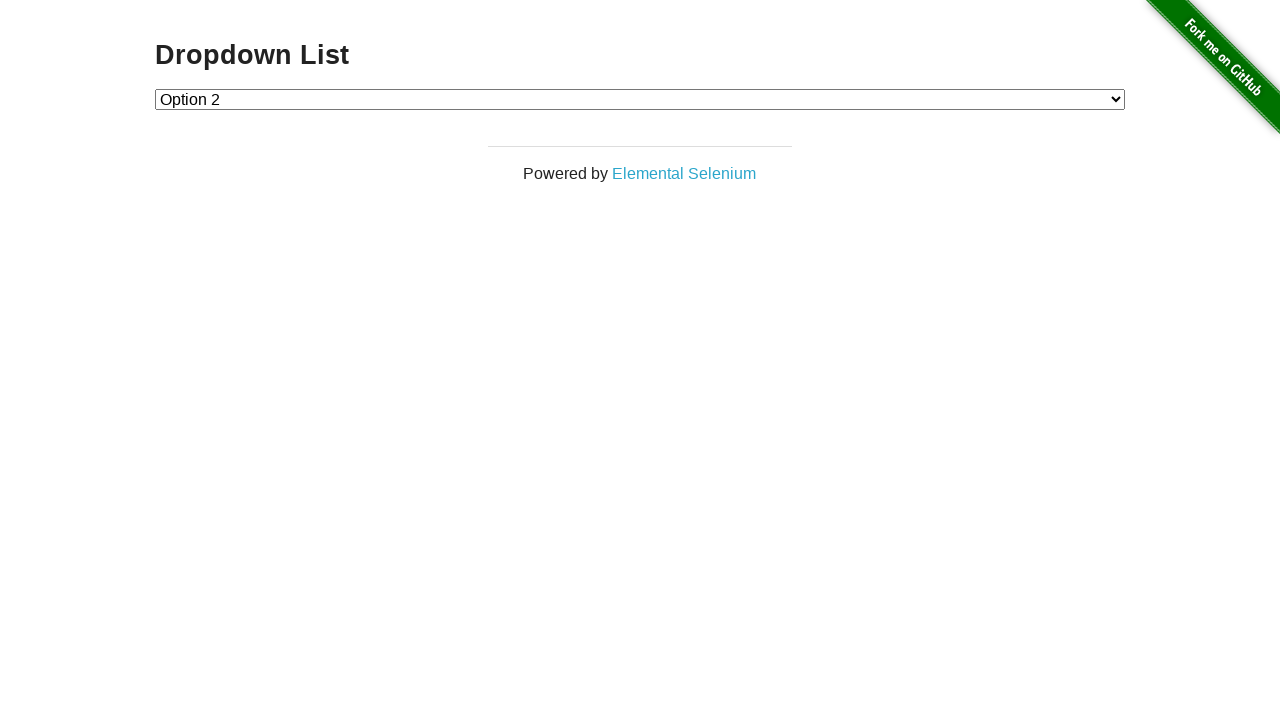

Verified that 'Option 2' is selected and displayed correctly
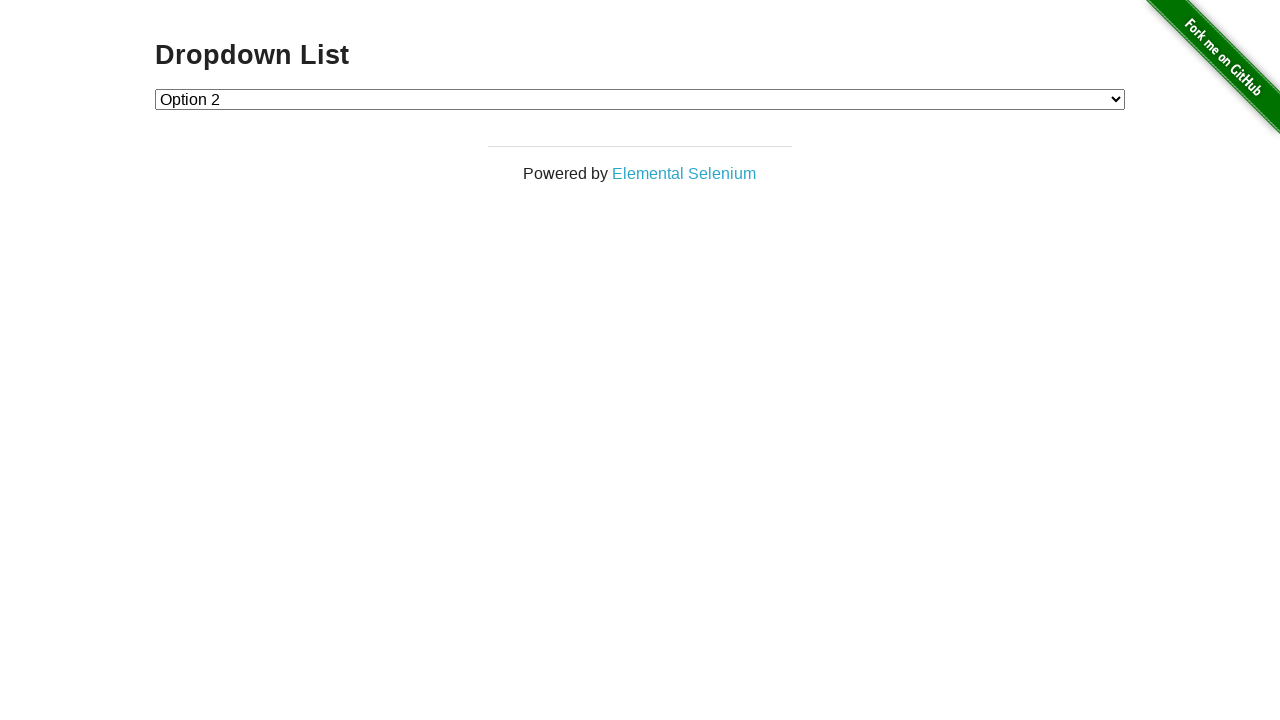

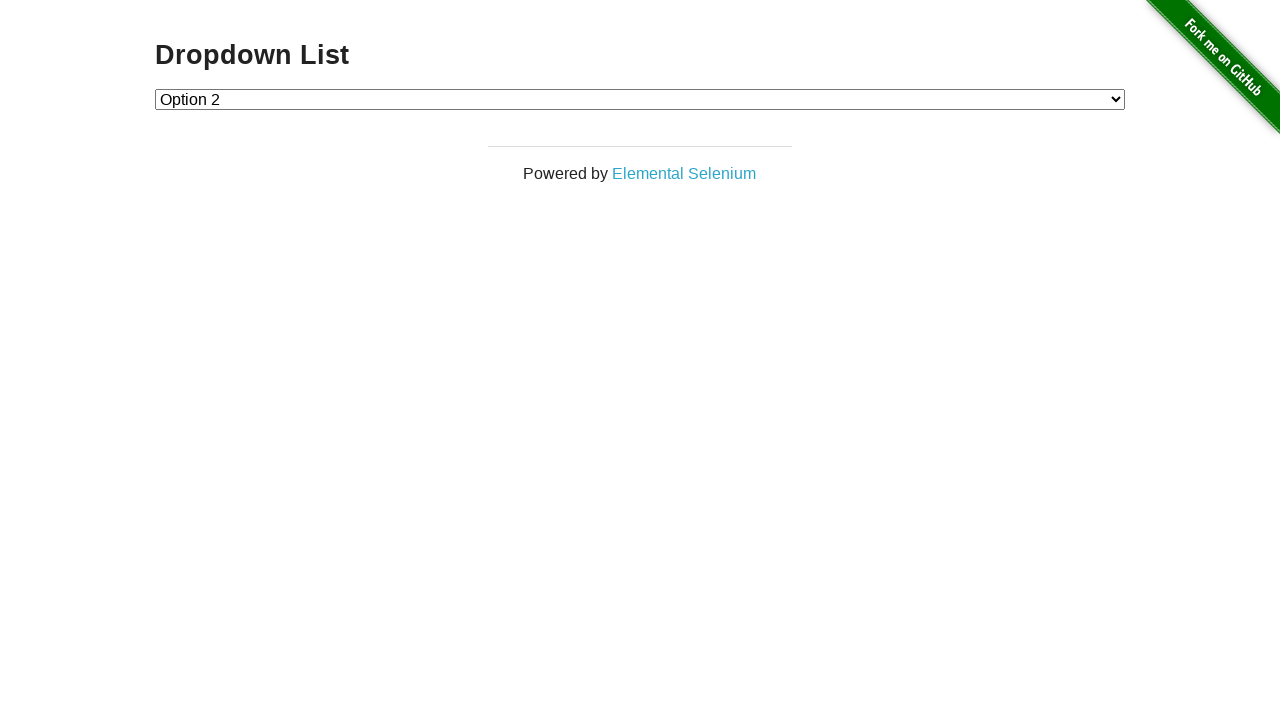